Tests un-marking items as complete by unchecking their checkboxes

Starting URL: https://demo.playwright.dev/todomvc

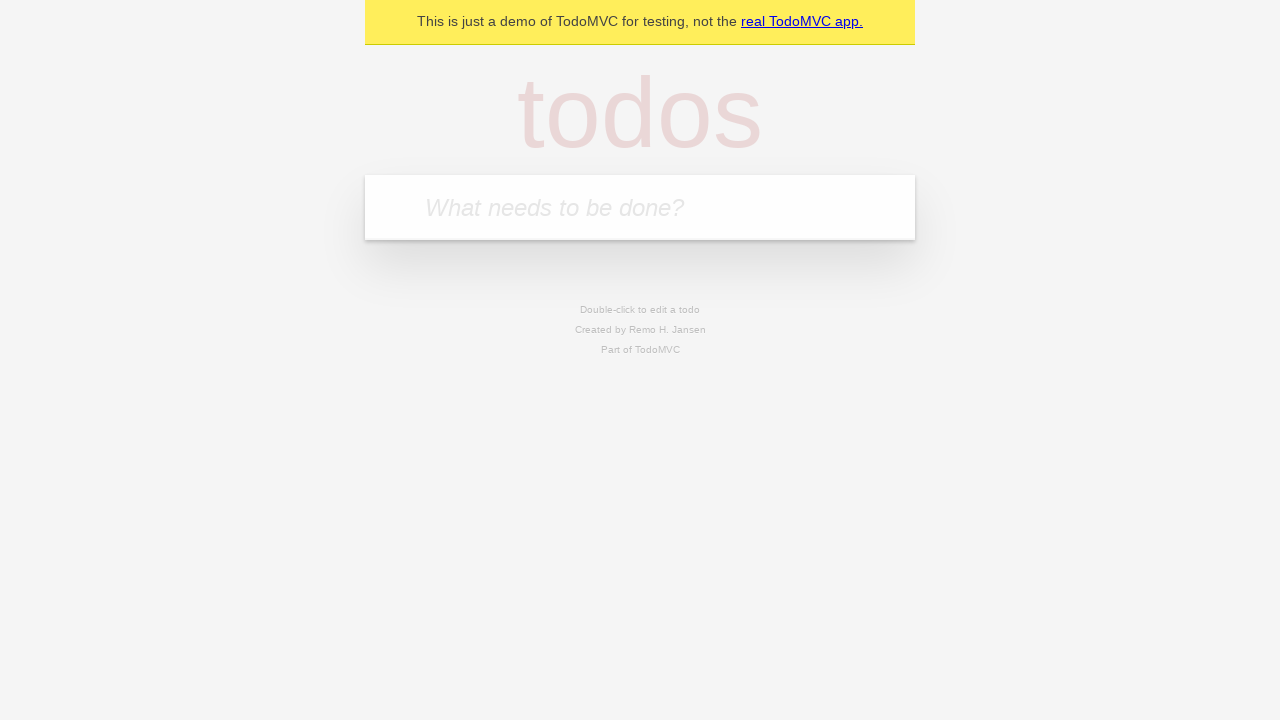

Filled input field with 'buy some cheese' on internal:attr=[placeholder="What needs to be done?"i]
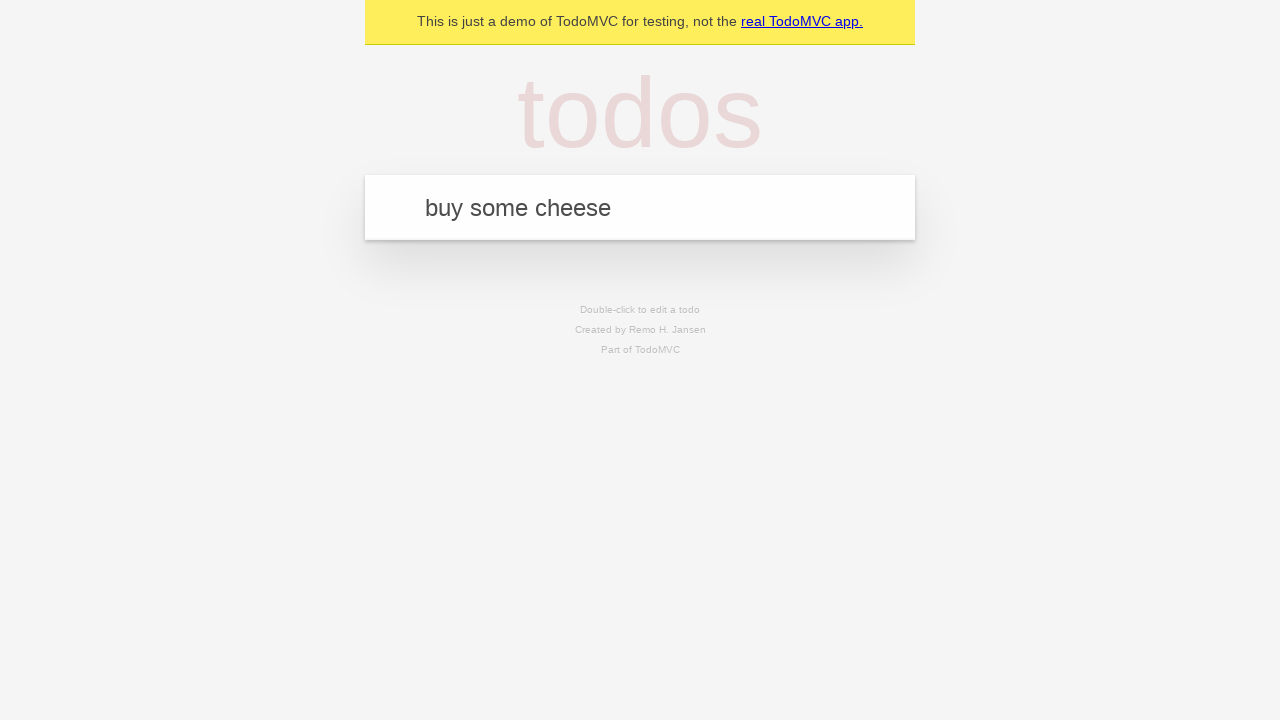

Pressed Enter to create first todo item on internal:attr=[placeholder="What needs to be done?"i]
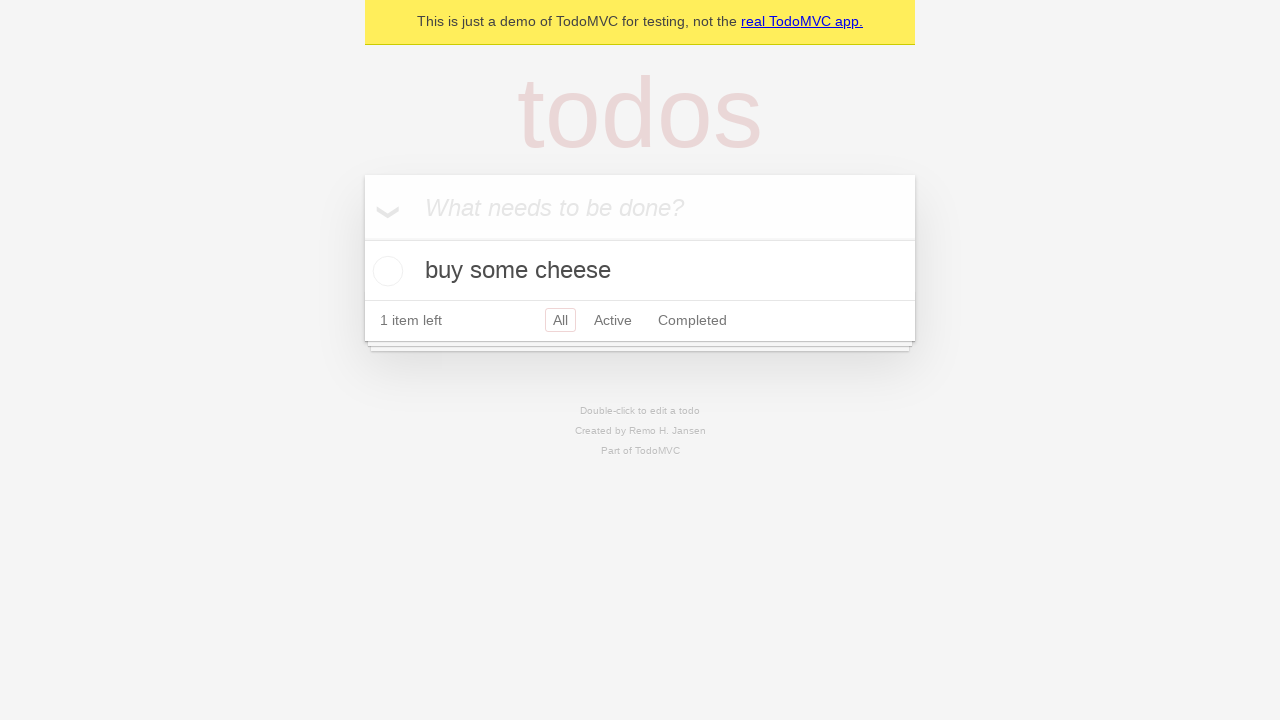

Filled input field with 'feed the cat' on internal:attr=[placeholder="What needs to be done?"i]
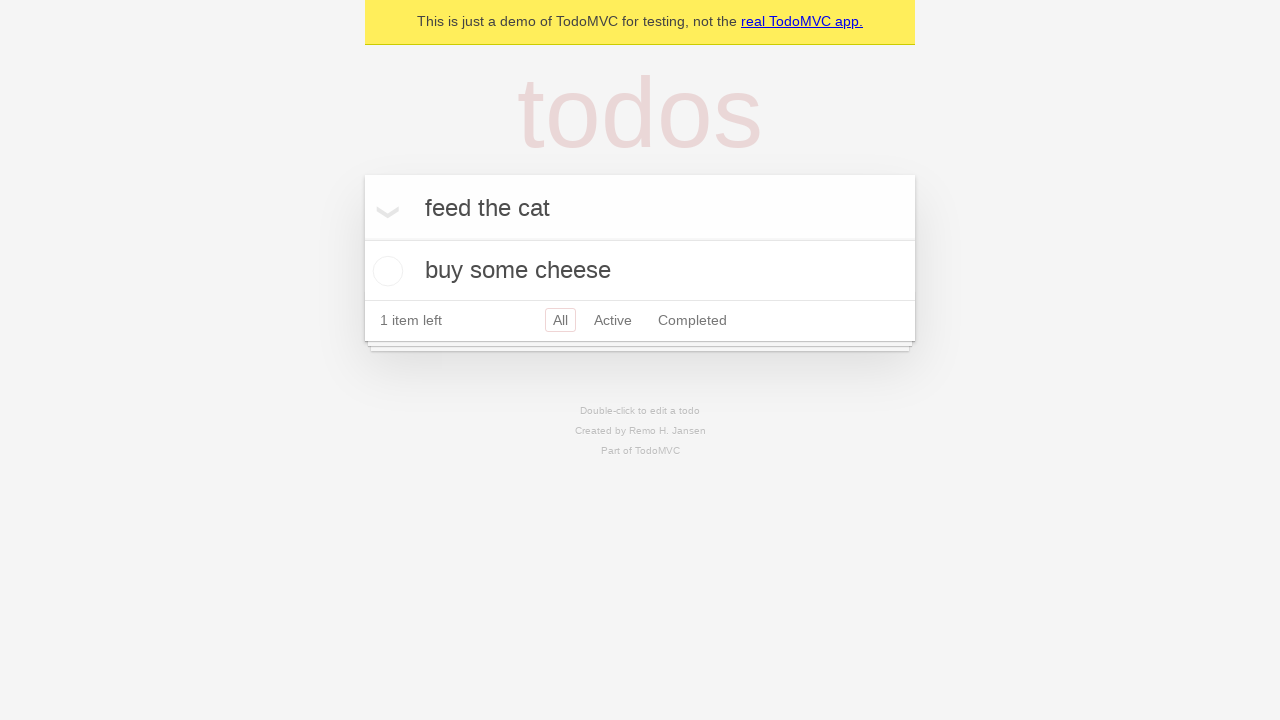

Pressed Enter to create second todo item on internal:attr=[placeholder="What needs to be done?"i]
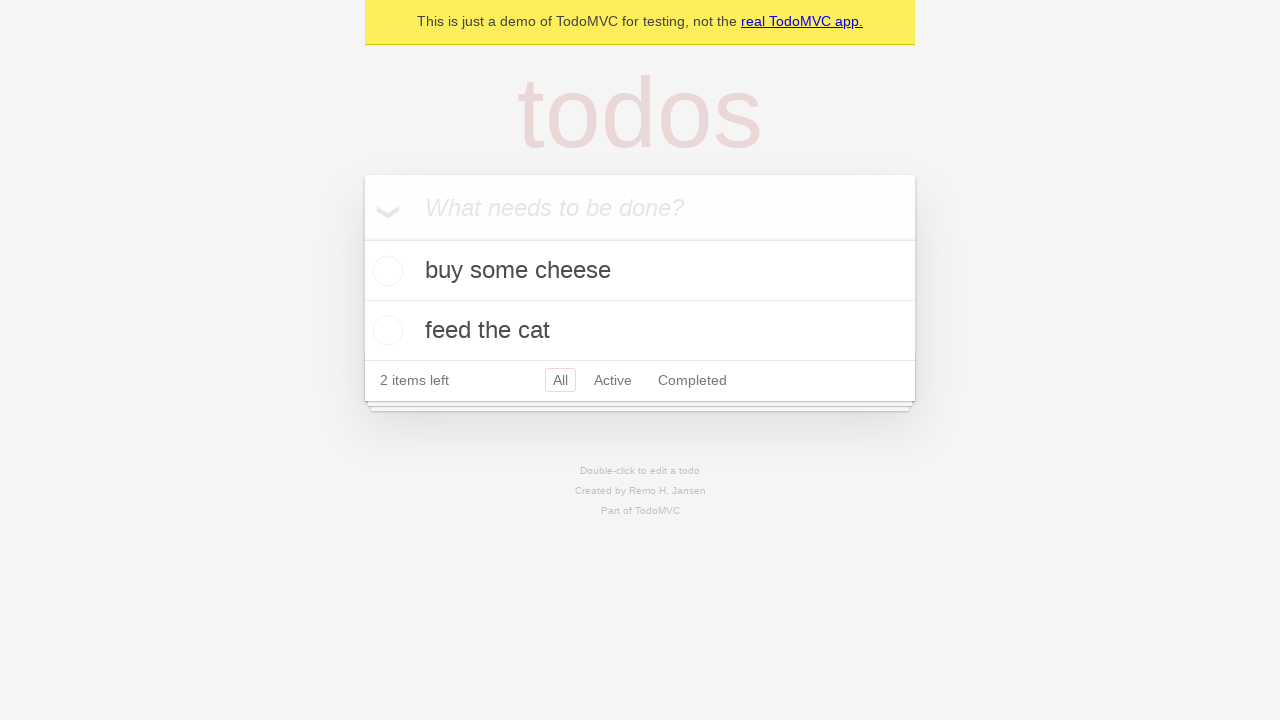

Checked checkbox for first todo item 'buy some cheese' at (385, 271) on internal:testid=[data-testid="todo-item"s] >> nth=0 >> internal:role=checkbox
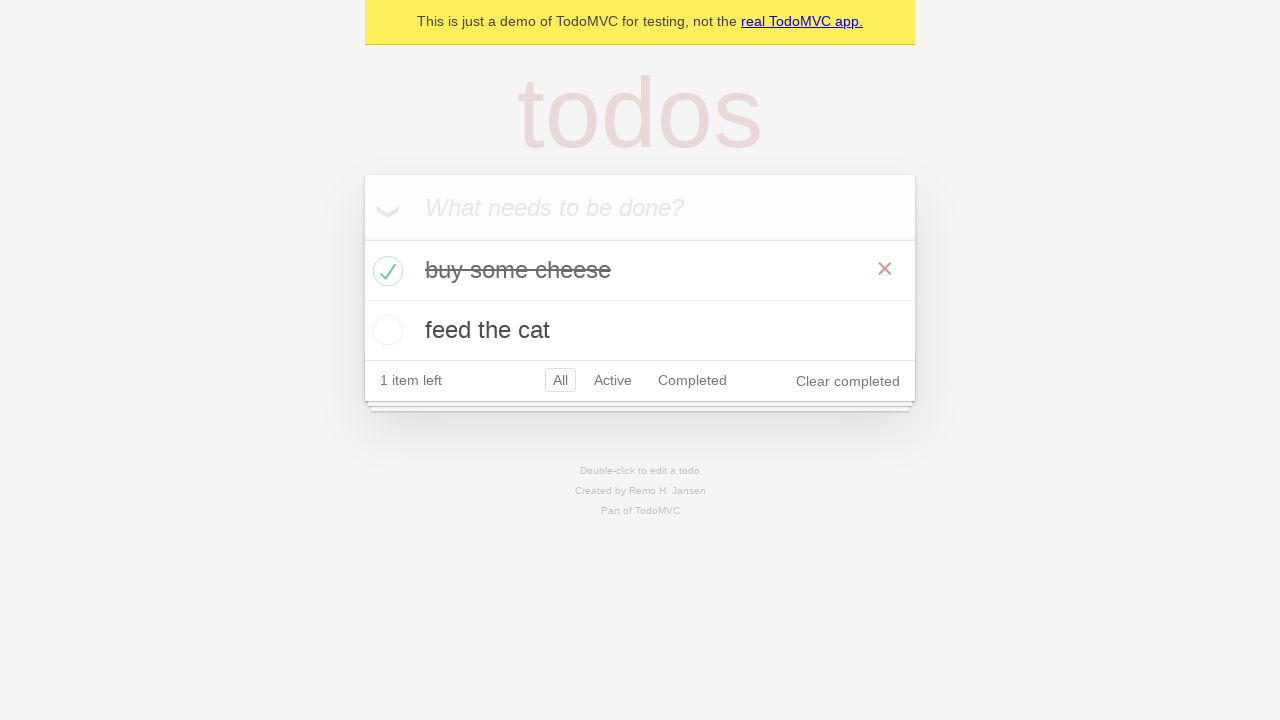

Unchecked checkbox to mark first todo item as incomplete at (385, 271) on internal:testid=[data-testid="todo-item"s] >> nth=0 >> internal:role=checkbox
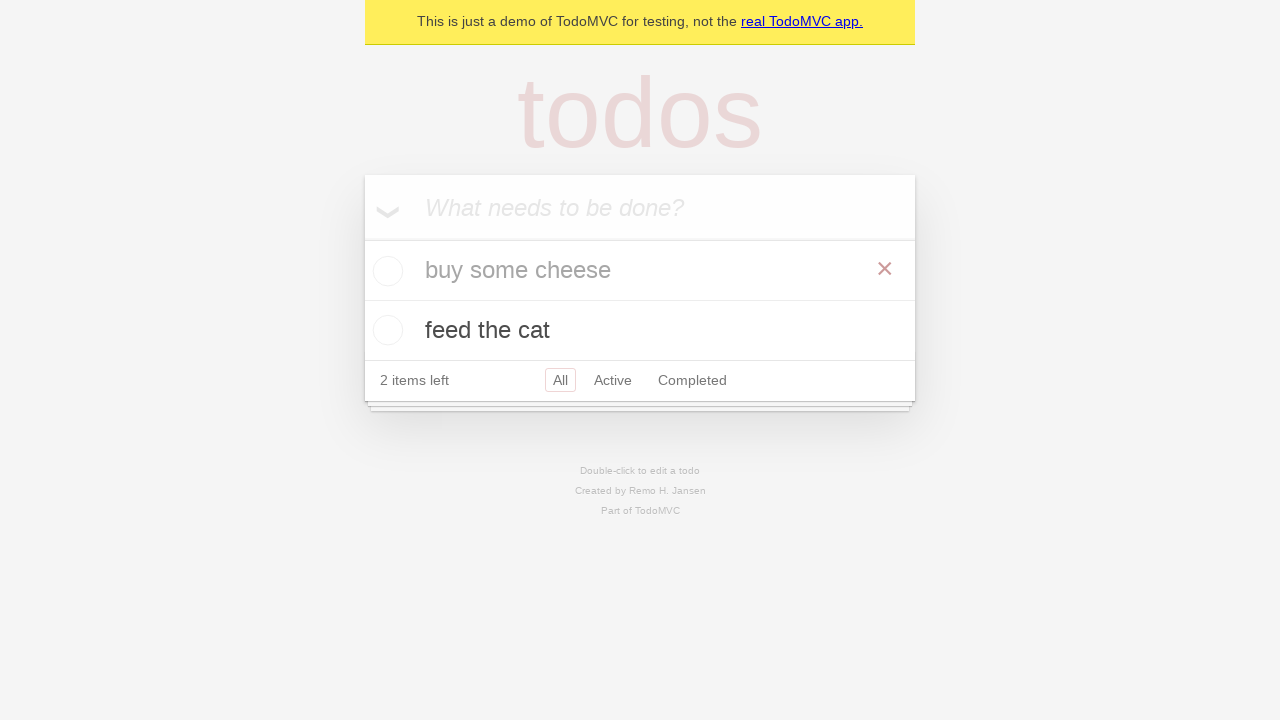

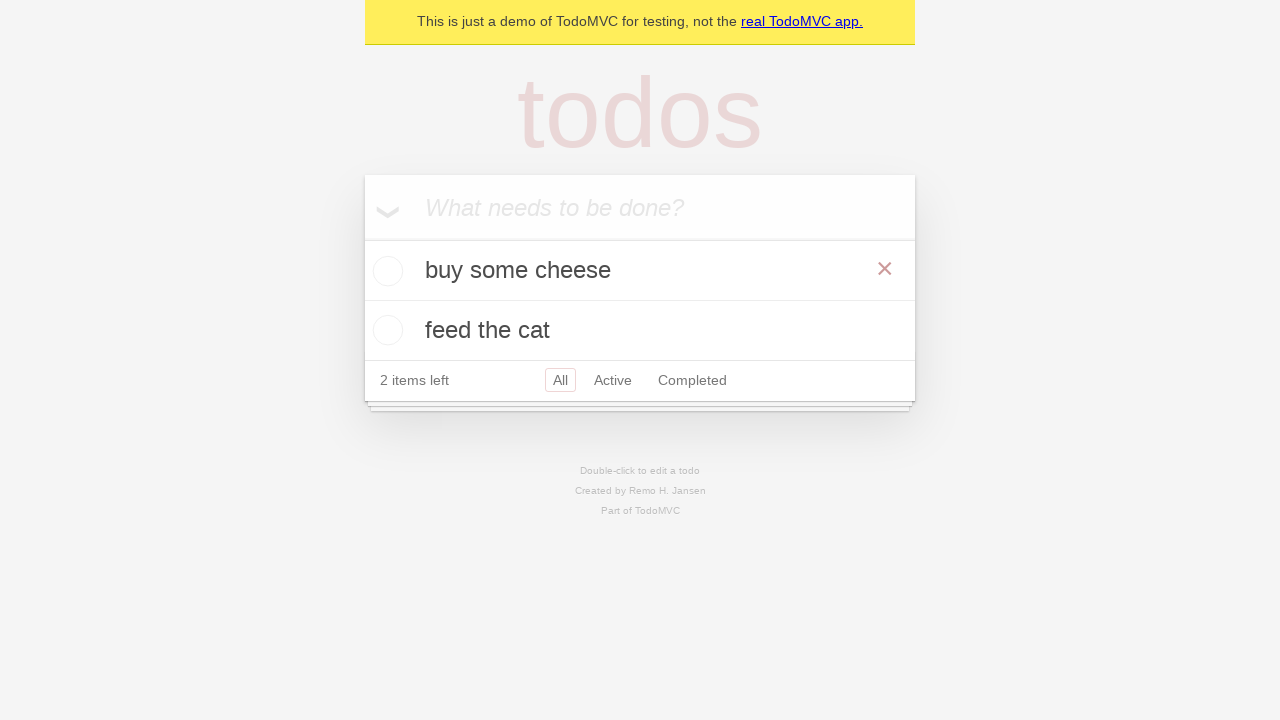